Tests multi-select dropdown functionality by selecting multiple options, then deselecting them

Starting URL: http://omayo.blogspot.com/

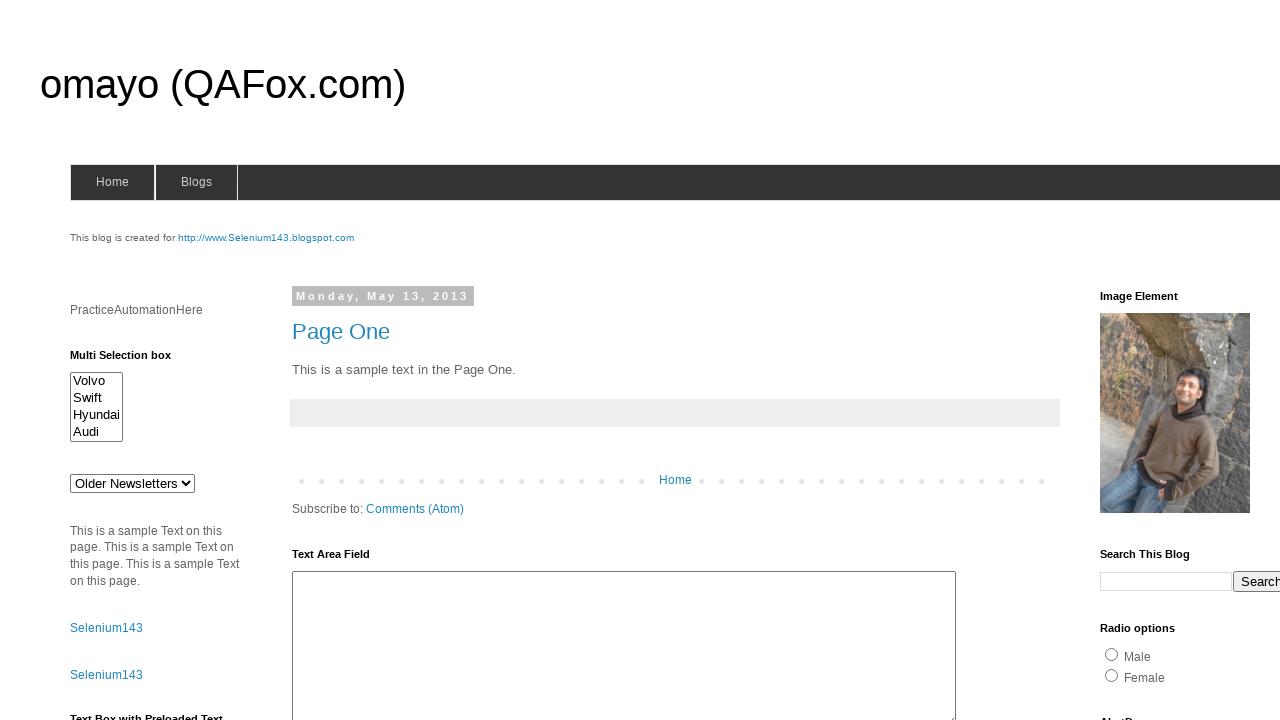

Located multi-select dropdown element
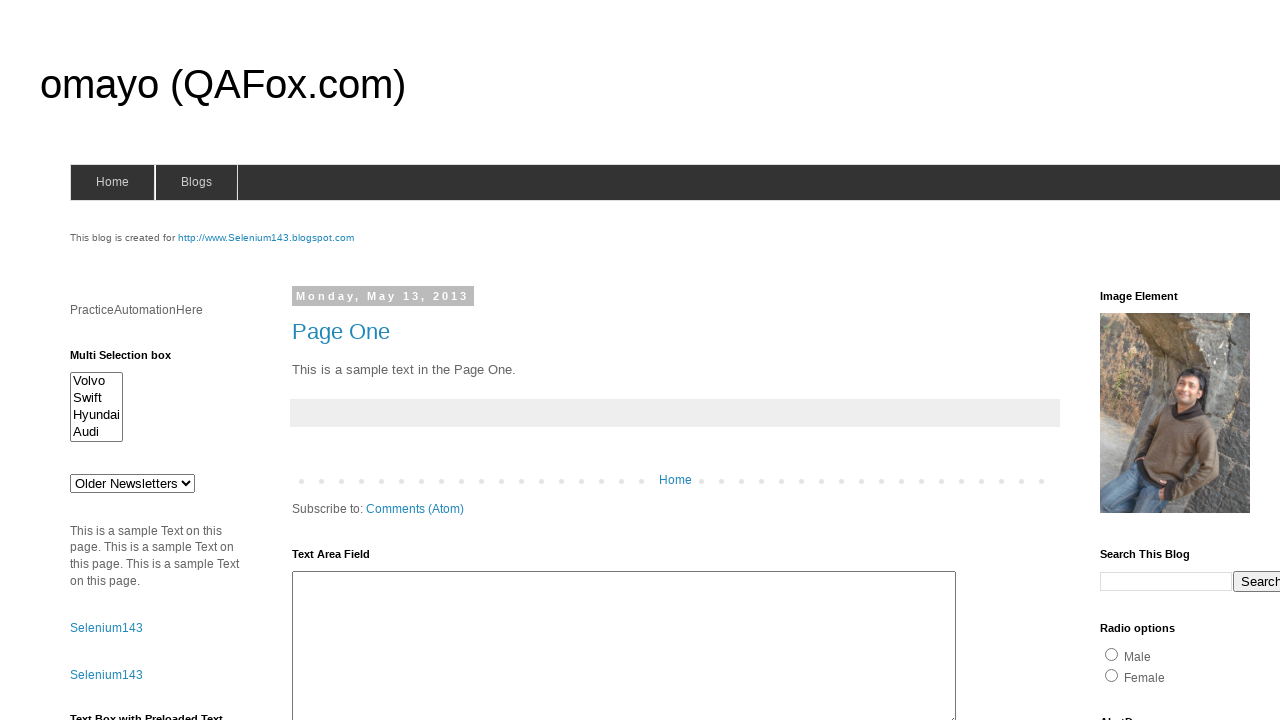

Selected second option (index 1) from dropdown on #multiselect1
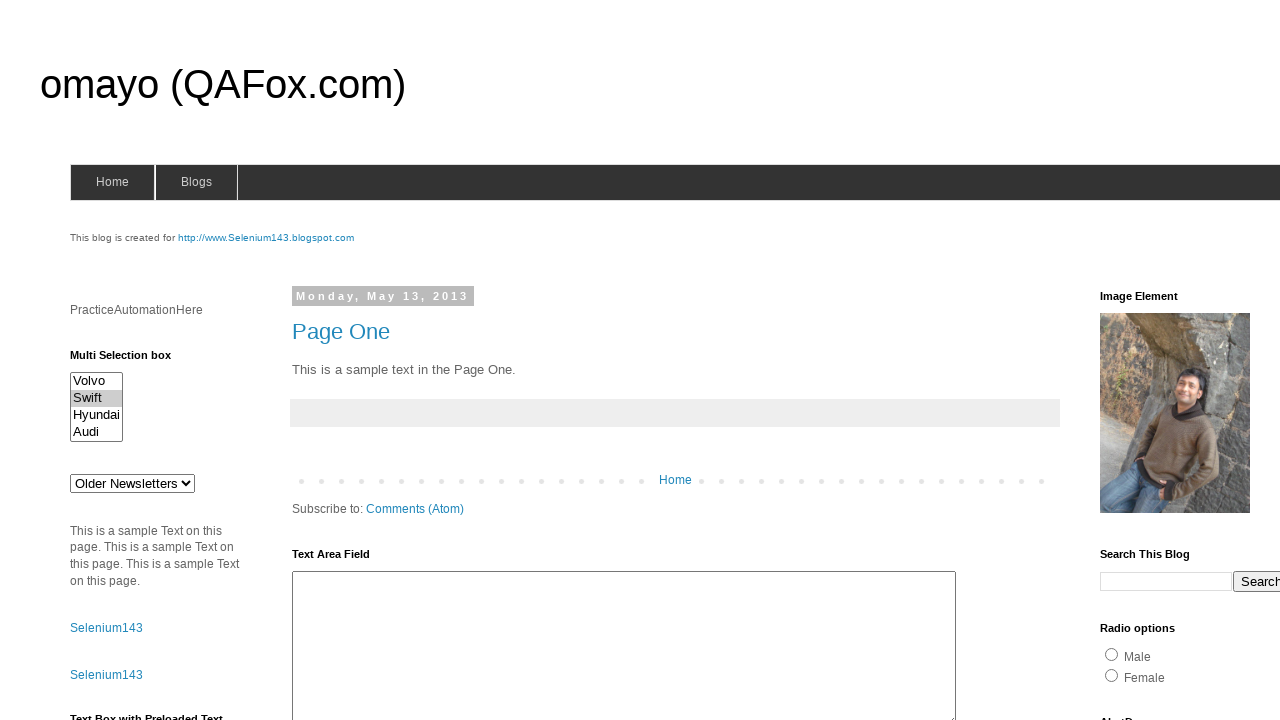

Selected 'Hyundai' option by label from dropdown on #multiselect1
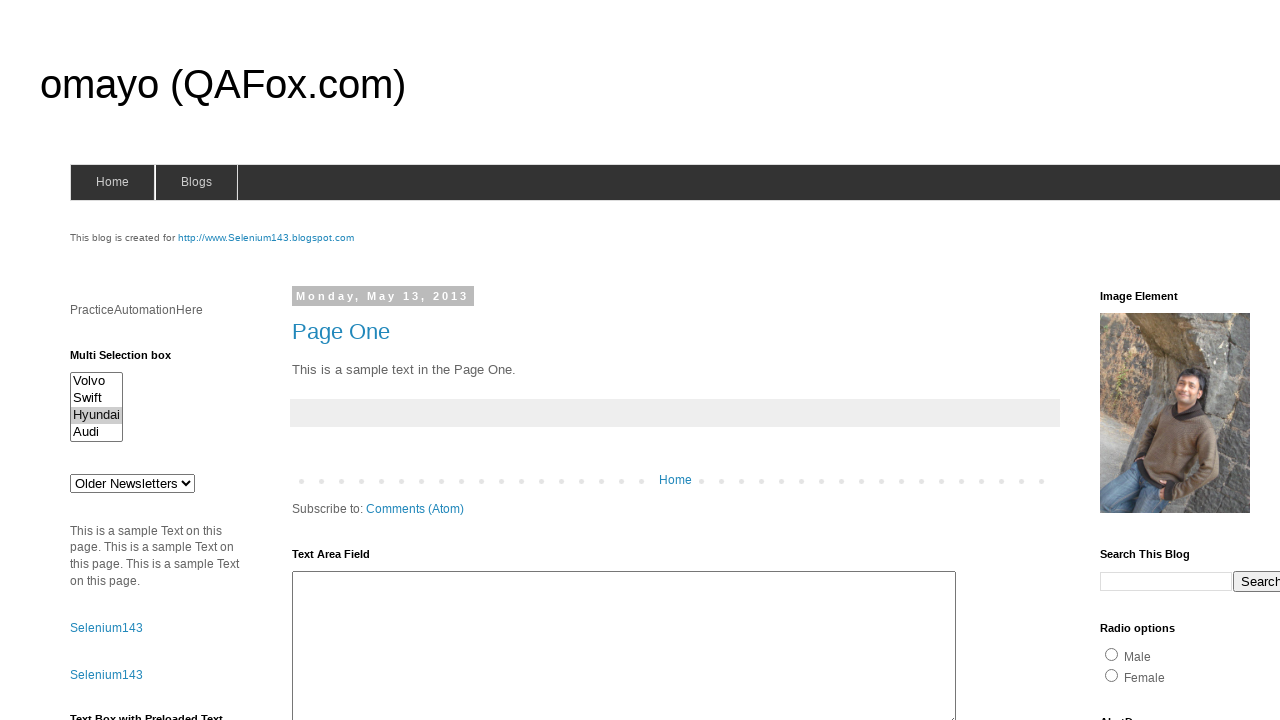

Deselected all options using evaluate method
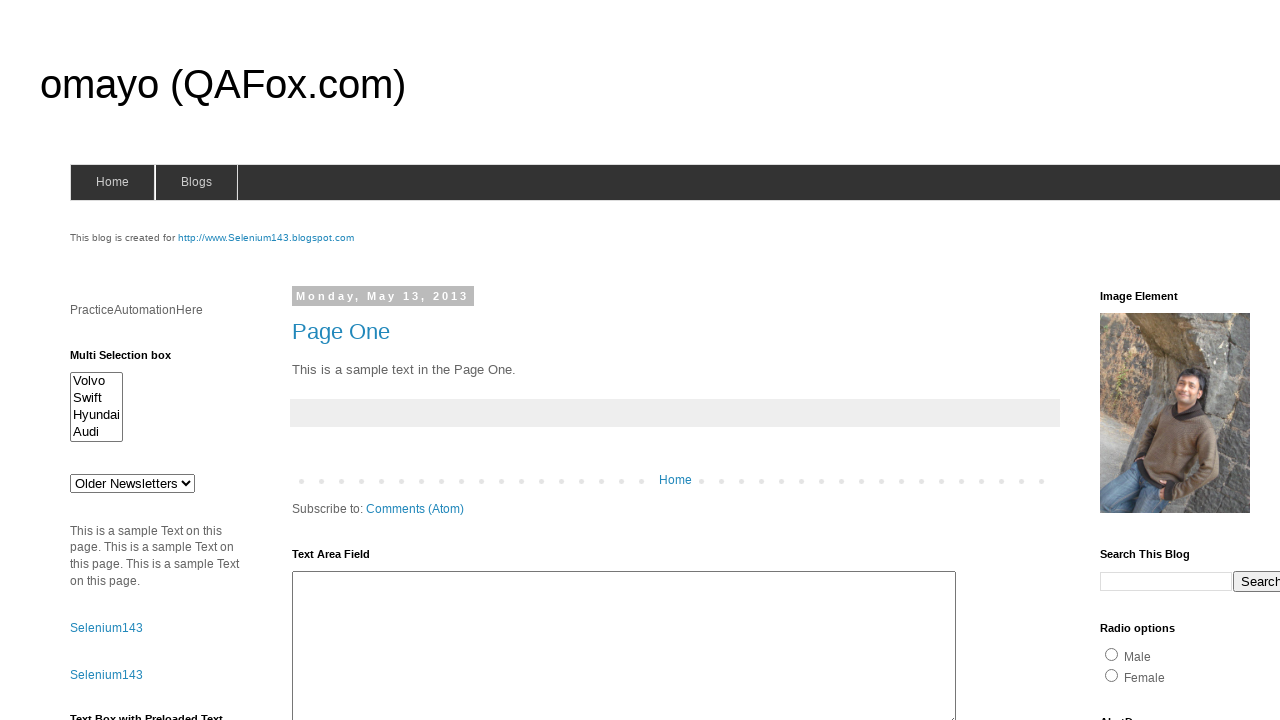

Cleared all selections from multi-select dropdown on #multiselect1
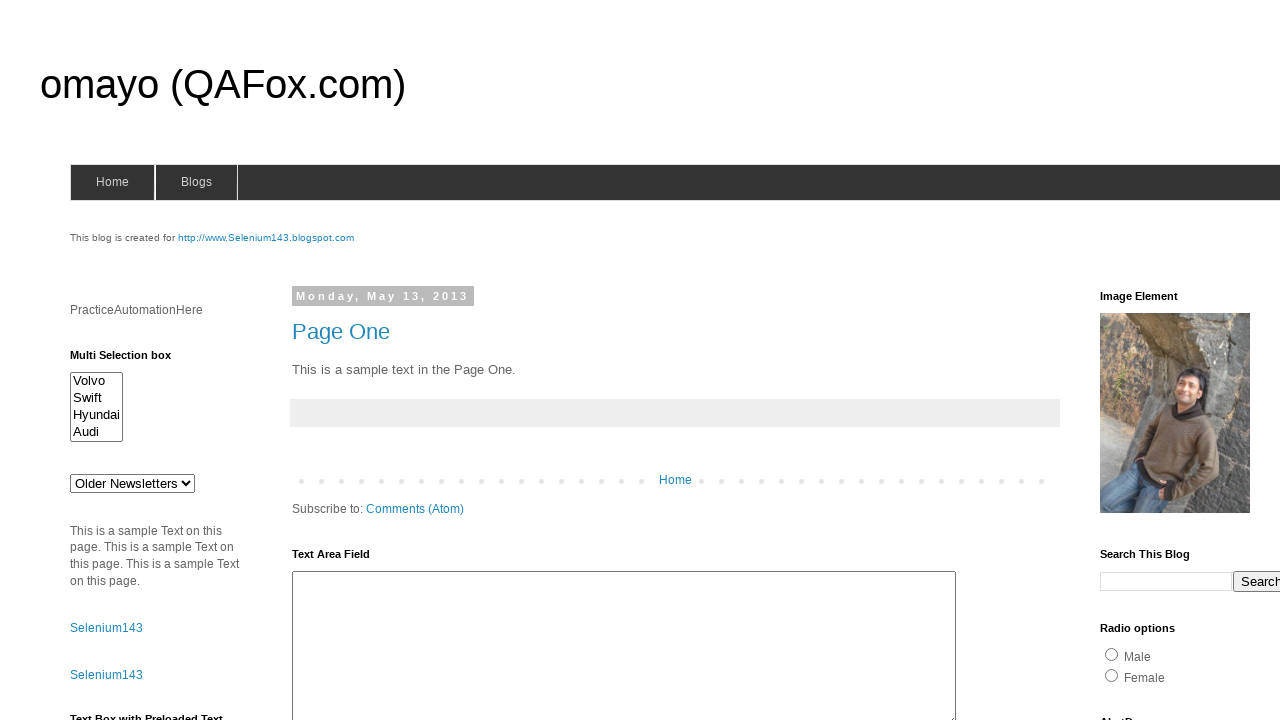

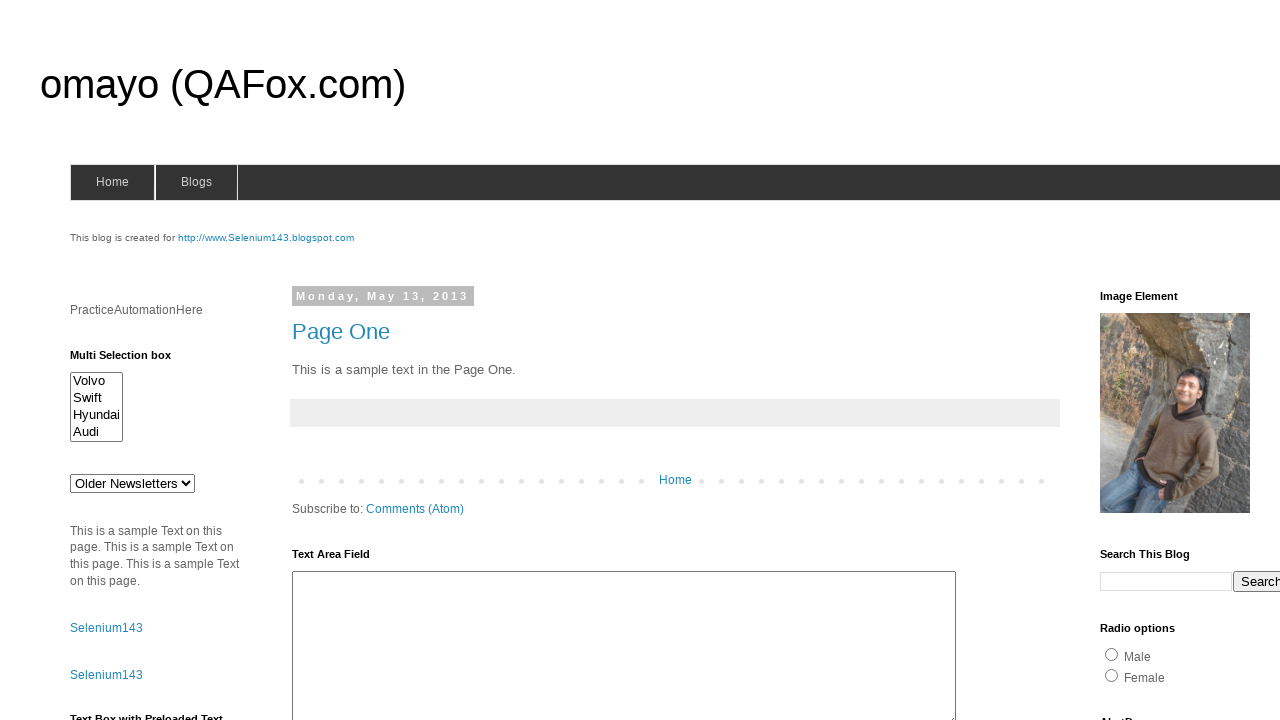